Clicks on the "Log in" link and verifies the login username field is empty

Starting URL: https://www.demoblaze.com/

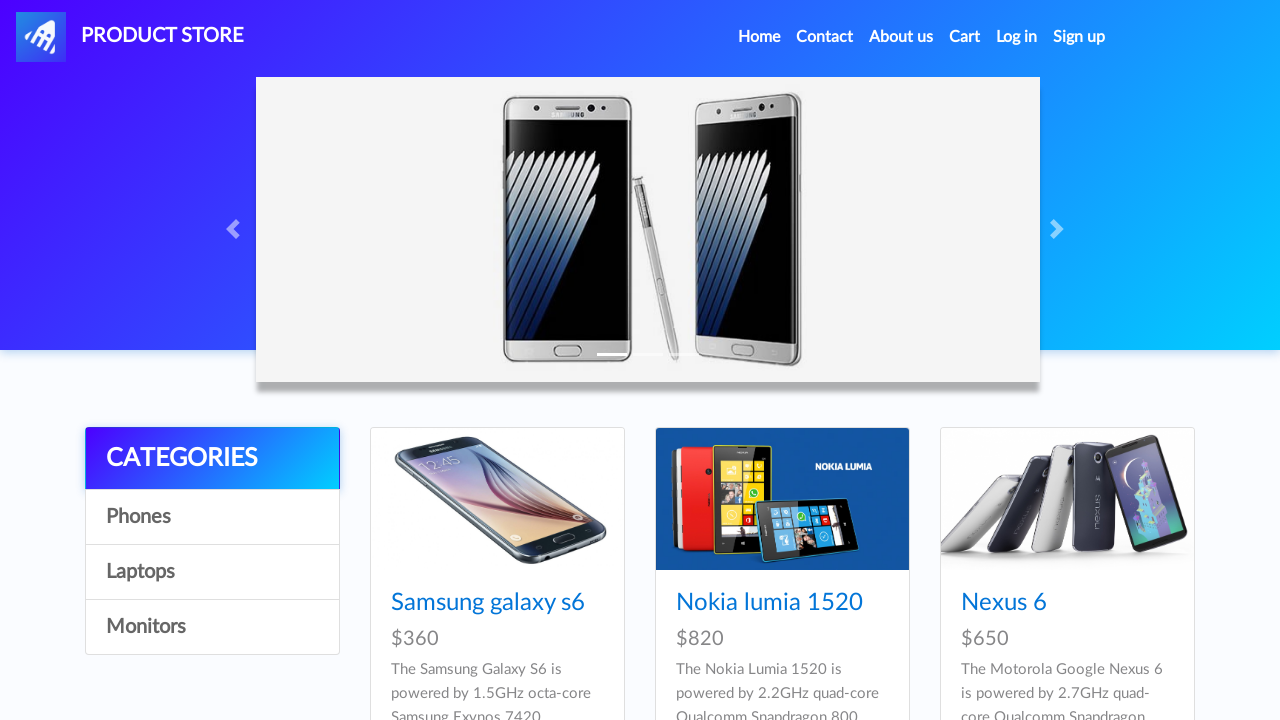

Clicked on the 'Log in' link at (1017, 37) on xpath=//a[text()='Log in']
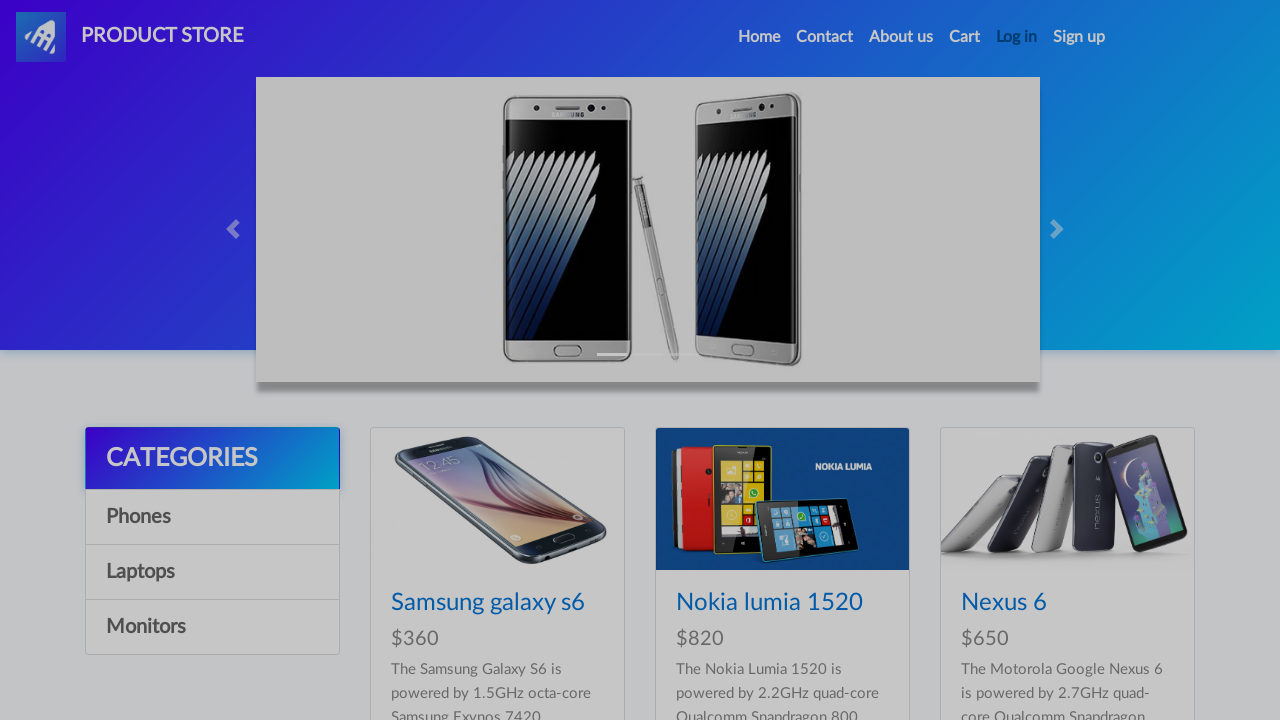

Login form appeared with username field visible
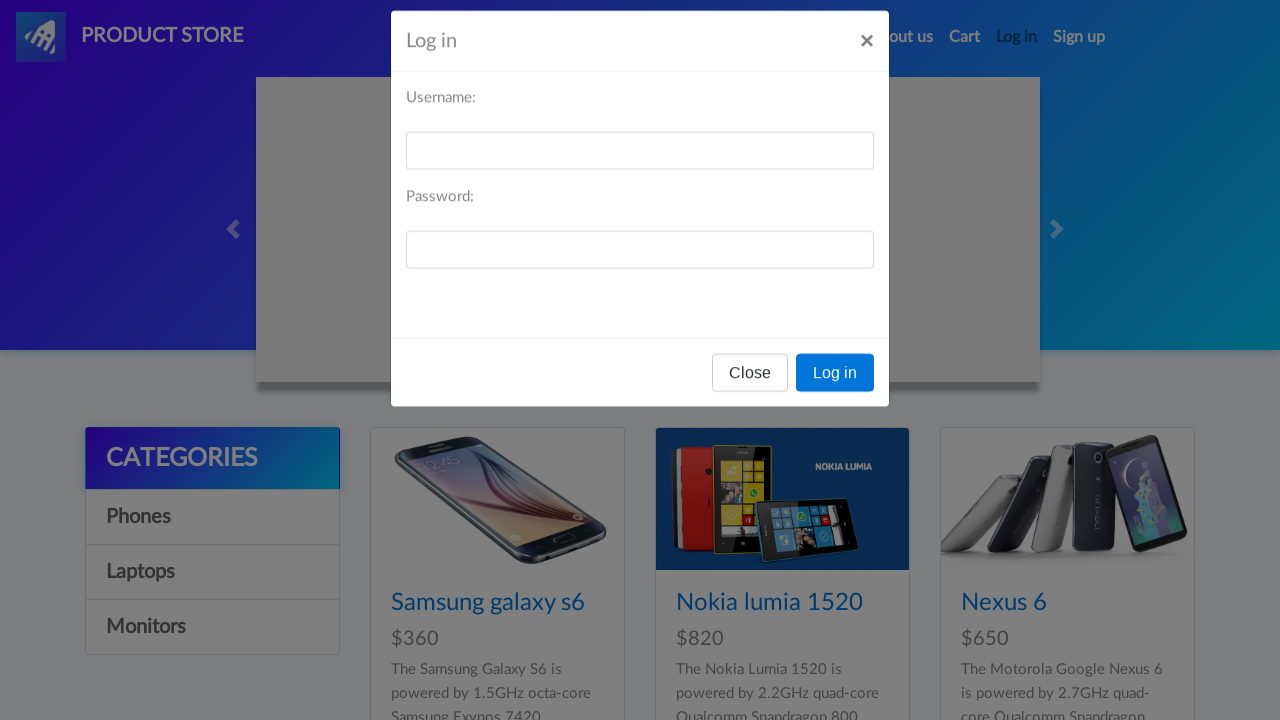

Retrieved text from login username field
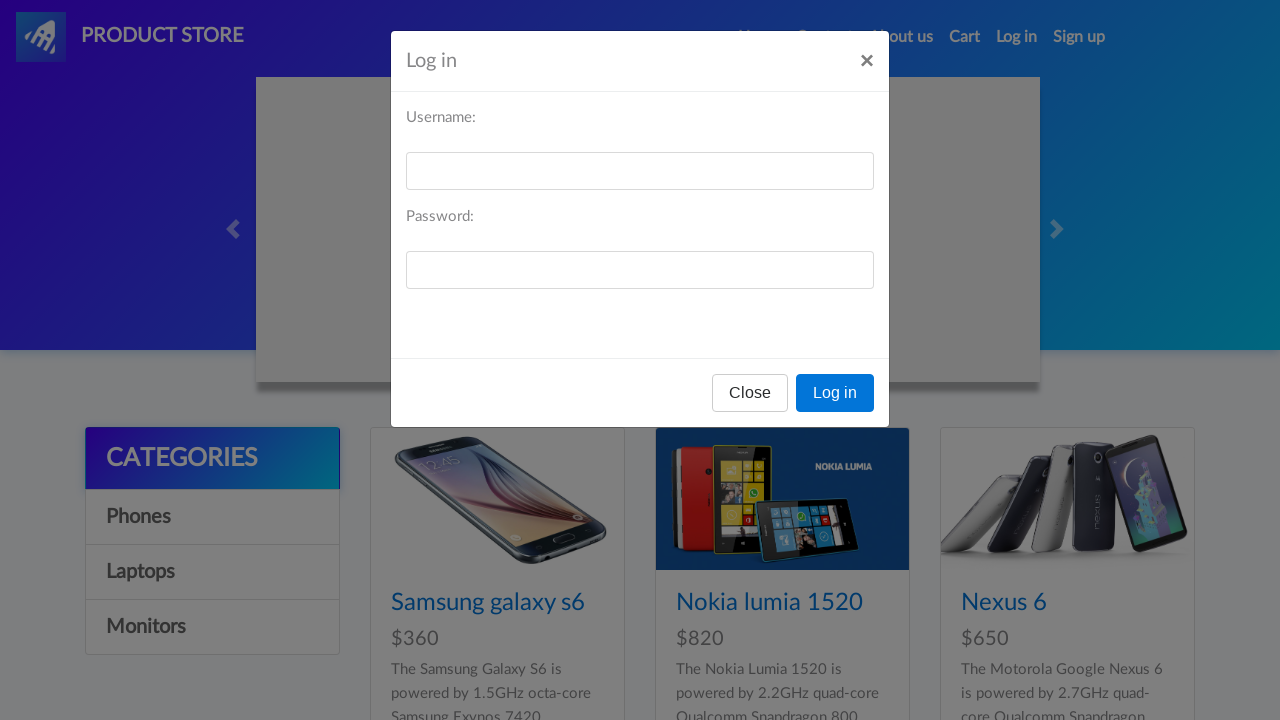

Verified that login username field is empty
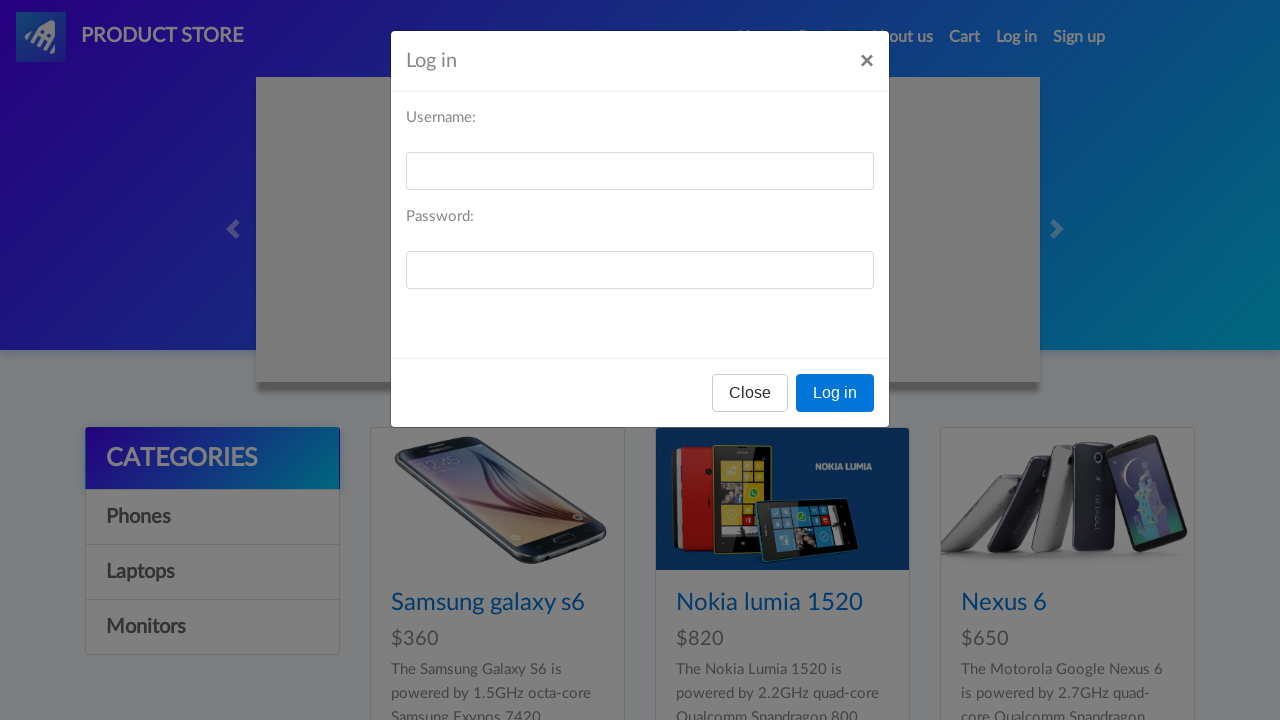

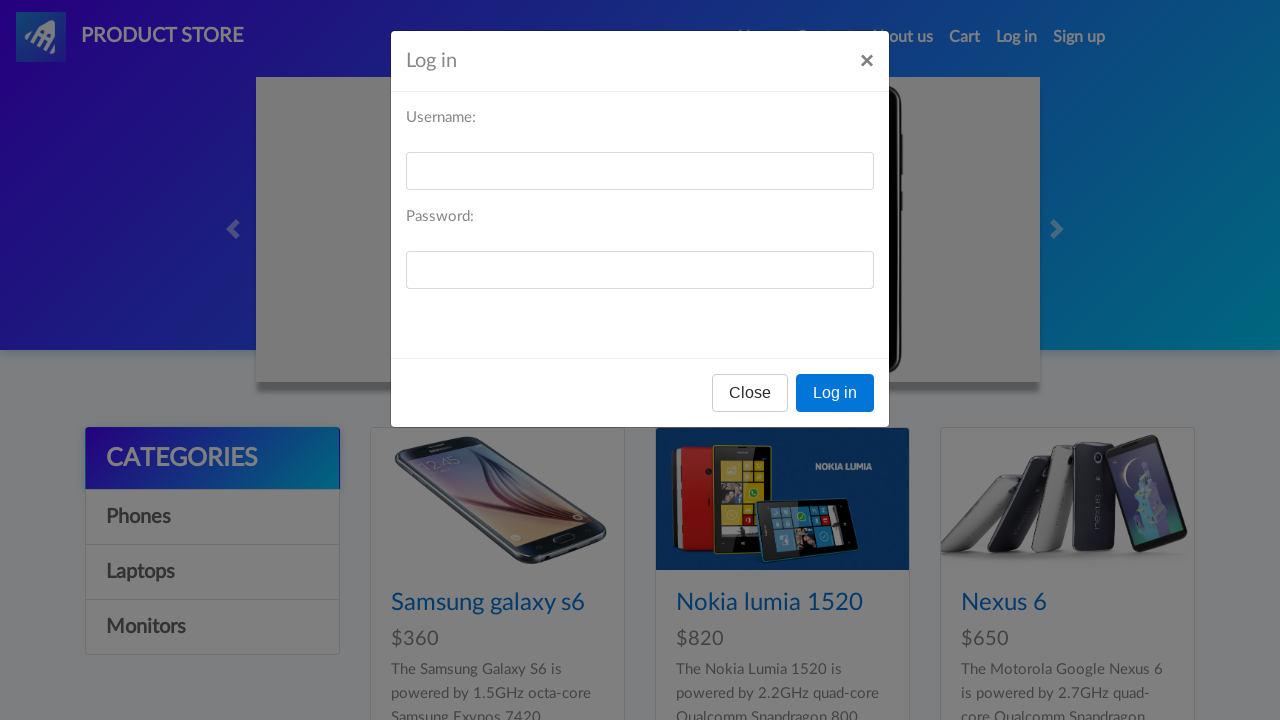